Tests CRUD operations on GroceryCRUD demo by adding a new record, searching for it, and then deleting it

Starting URL: https://www.grocerycrud.com/v1.x/demo/my_boss_is_in_a_hurry/bootstrap-v4

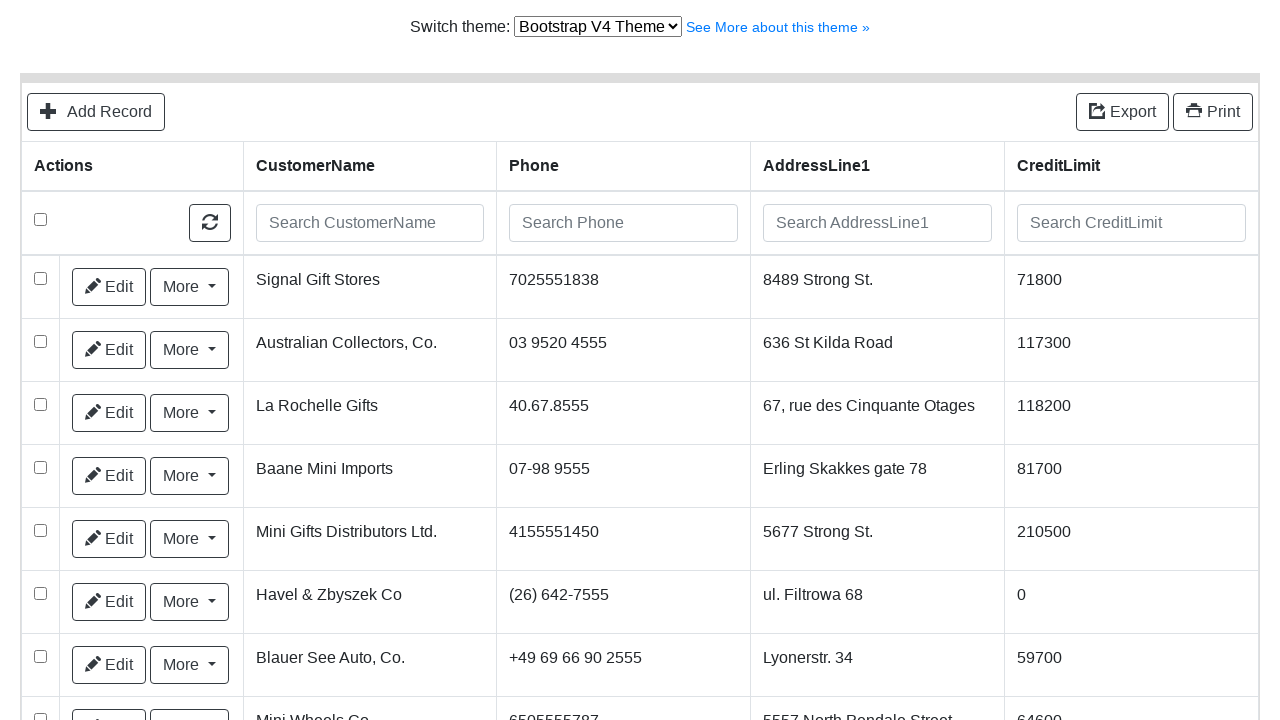

Selected Bootstrap V4 theme from dropdown on #switch-version-select
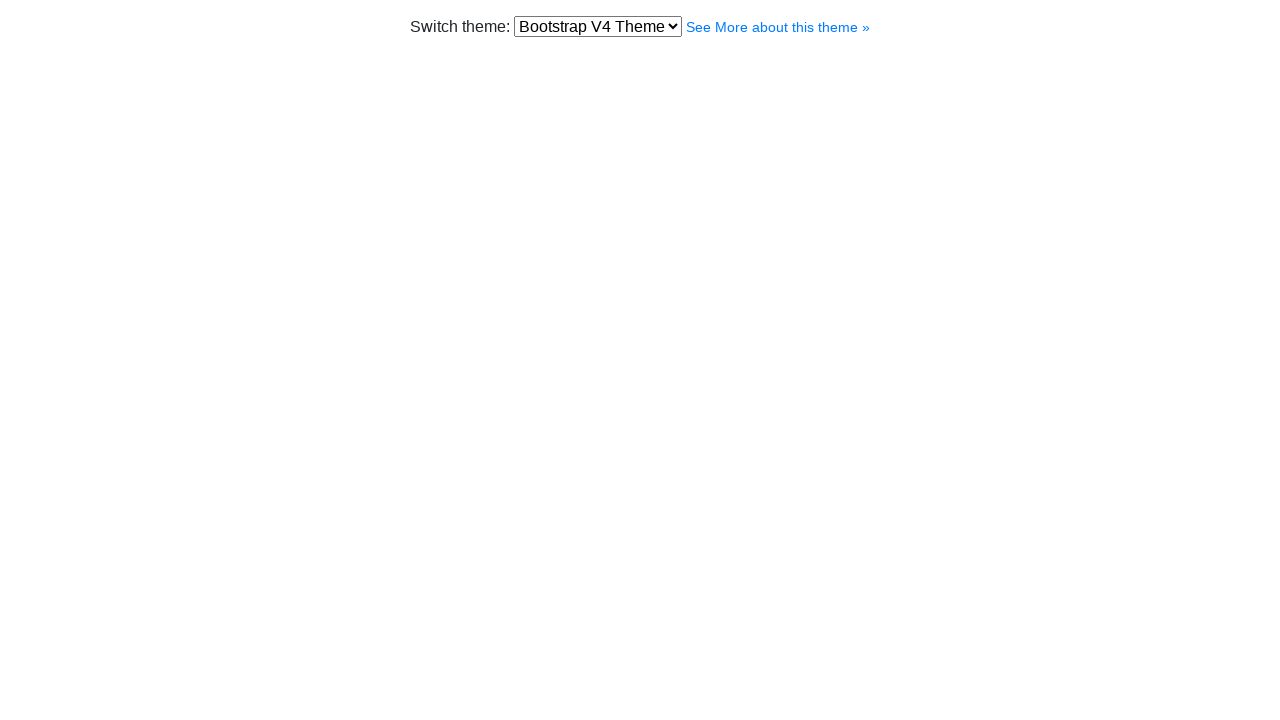

Clicked Add Record link to open new record form at (96, 112) on text=Add Record
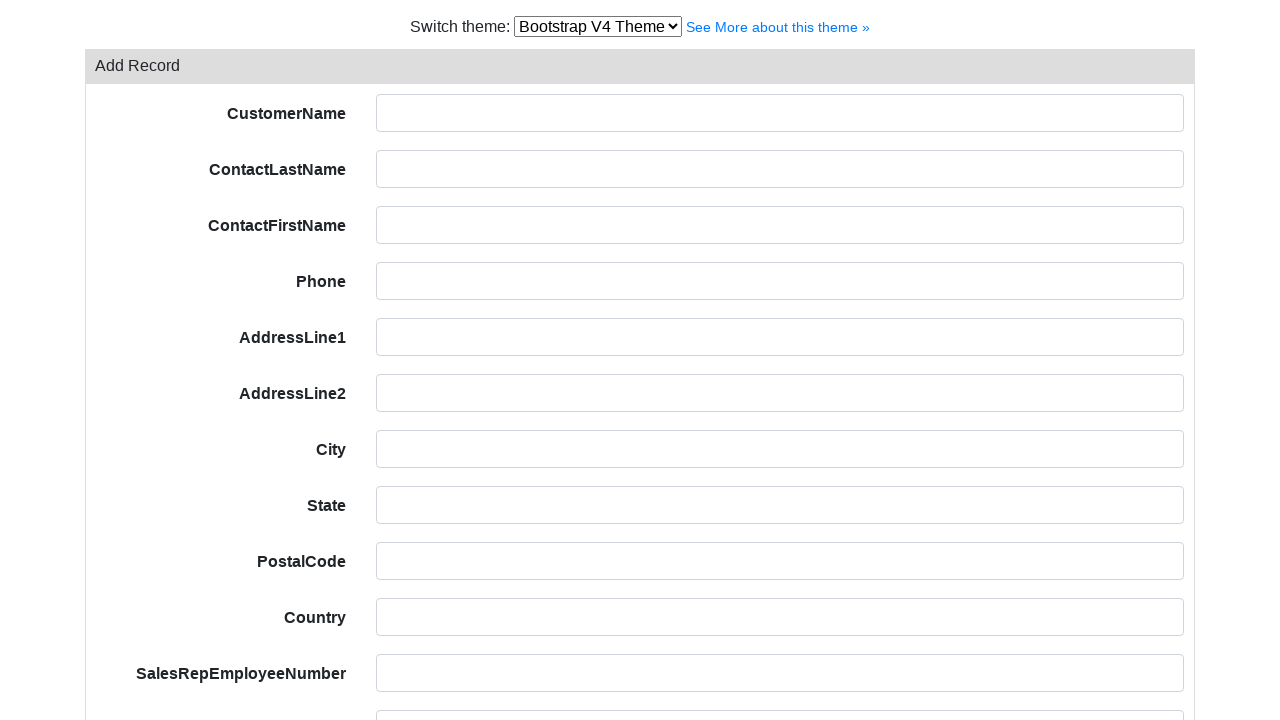

Filled customer name field with 'Teste Sicredi' on #field-customerName
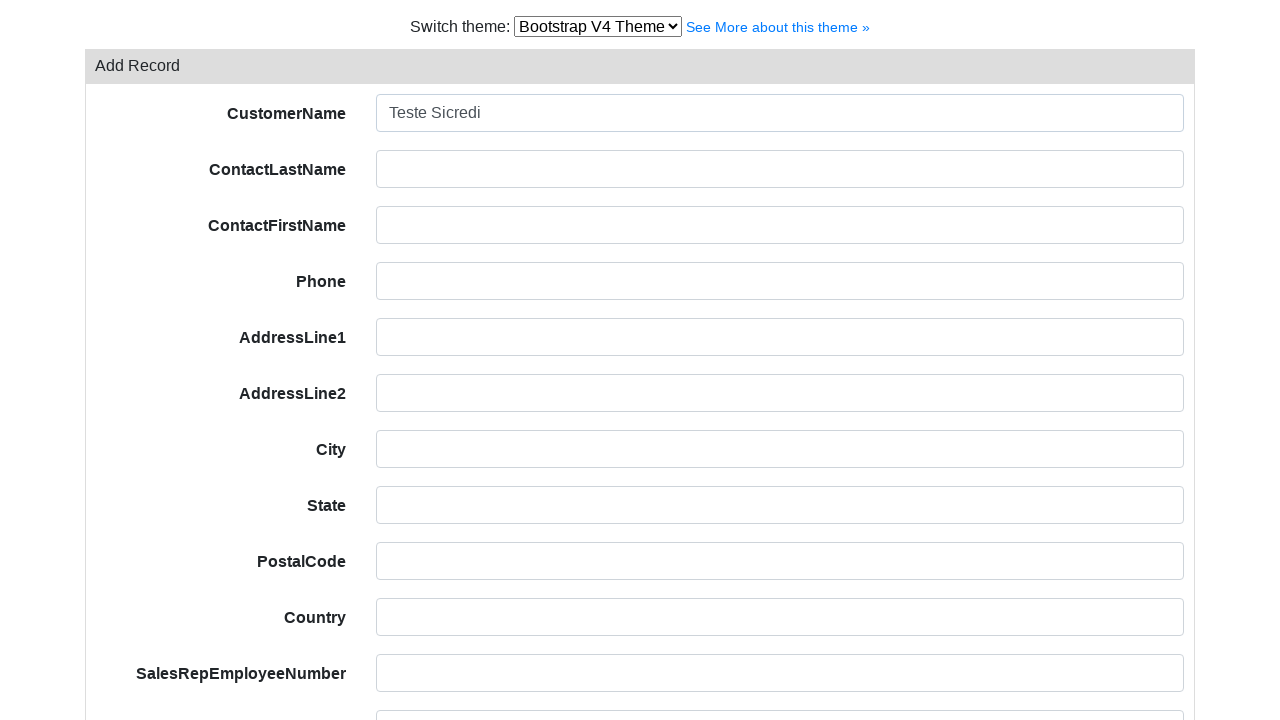

Filled contact last name field with 'Teste' on #field-contactLastName
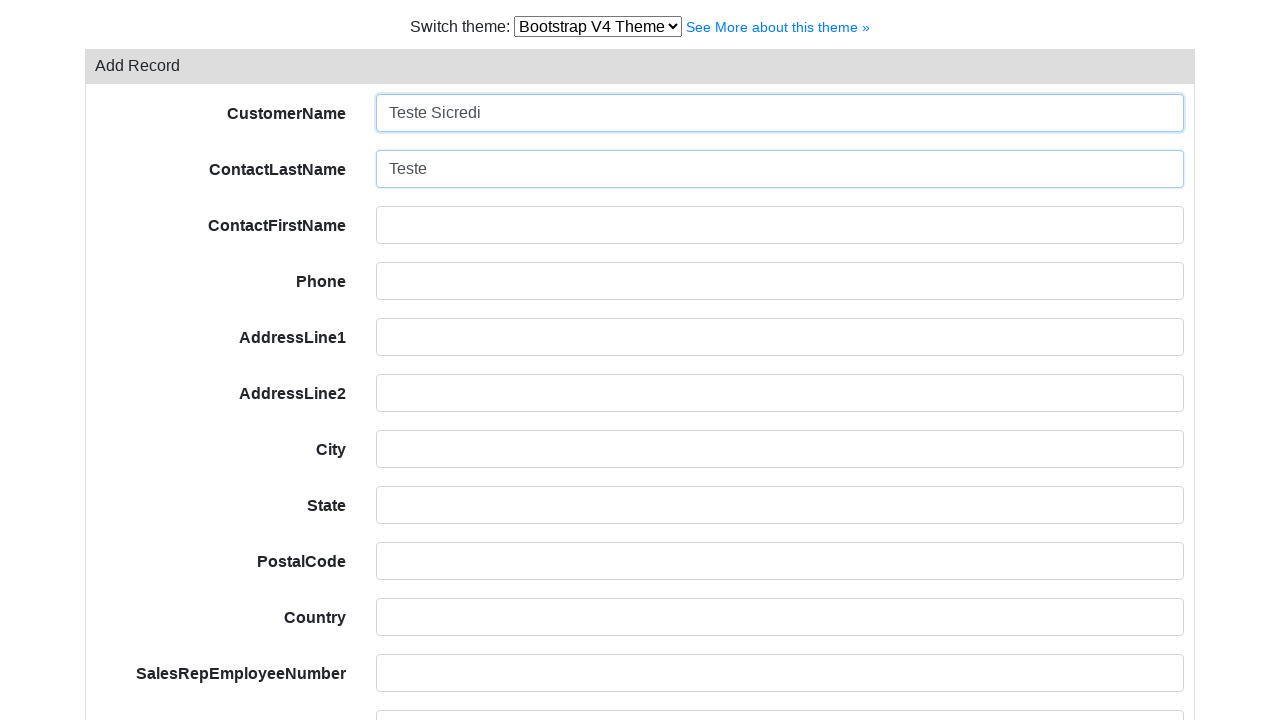

Filled contact first name field with 'Alex' on #field-contactFirstName
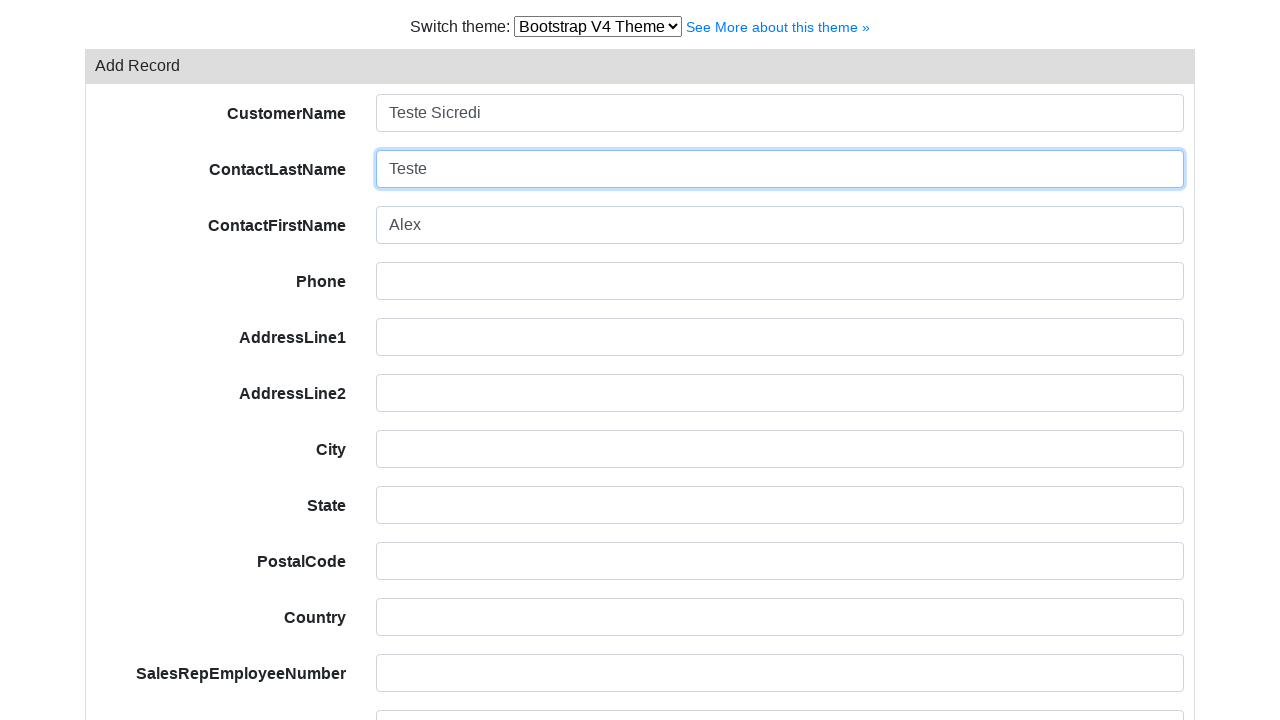

Filled phone field with '51 9999-9999' on #field-phone
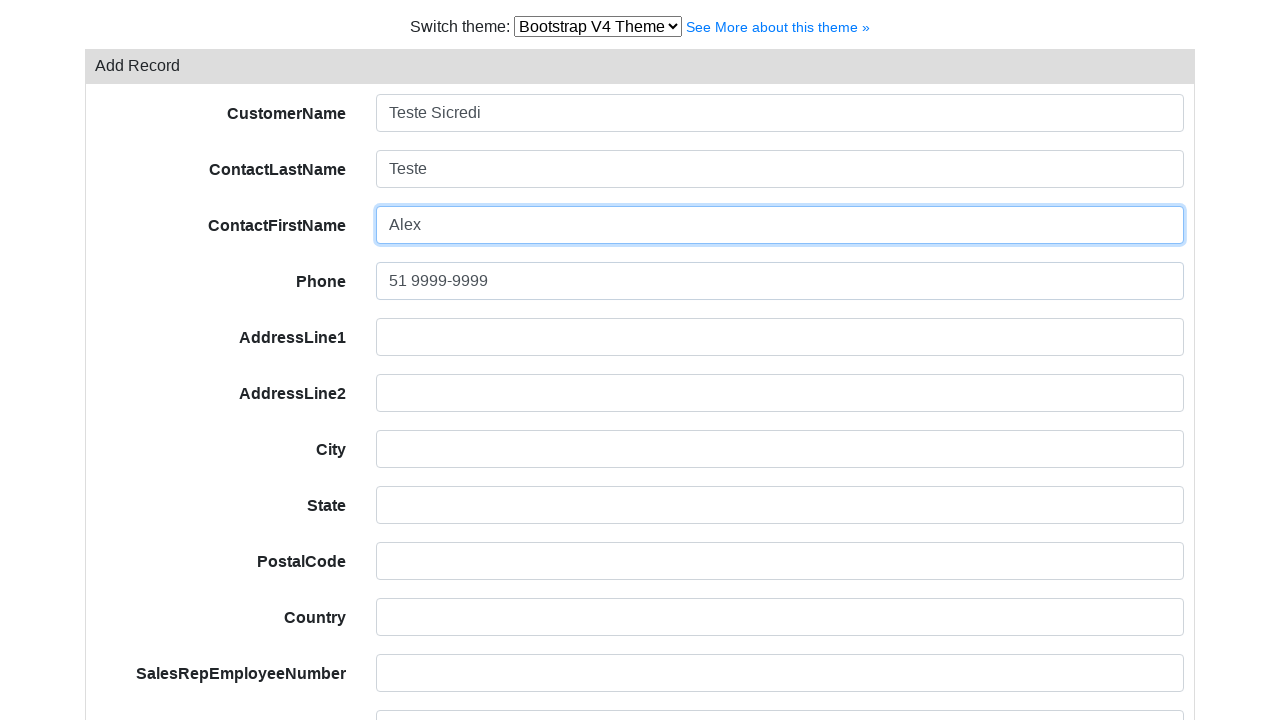

Filled address line 1 field with 'Av Assis Brasil, 3970' on #field-addressLine1
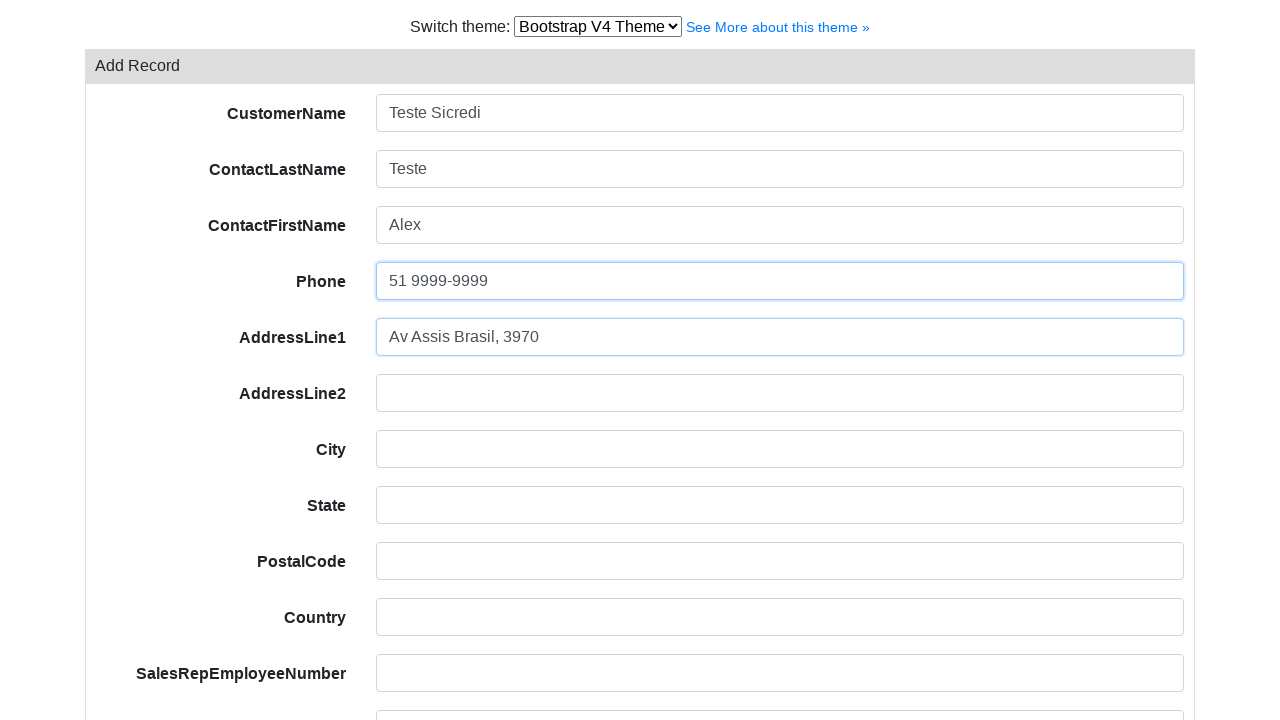

Filled address line 2 field with 'Torre D' on #field-addressLine2
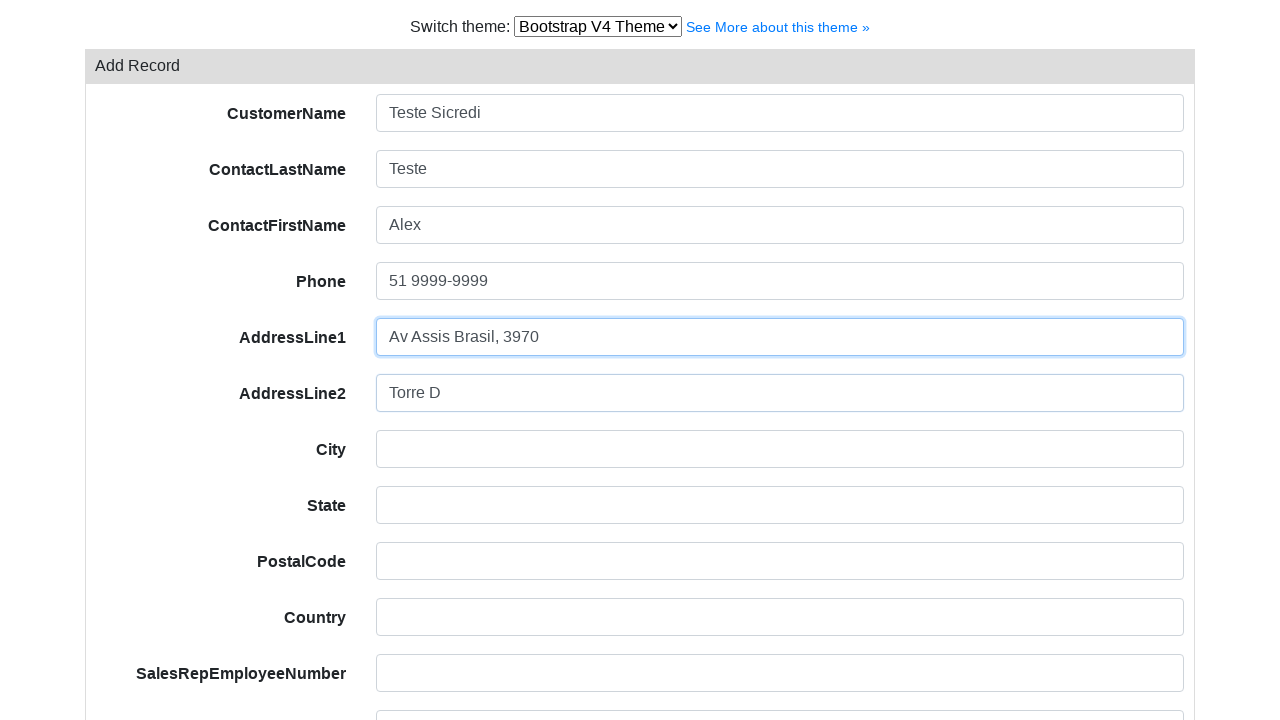

Filled city field with 'Porto Alegre' on #field-city
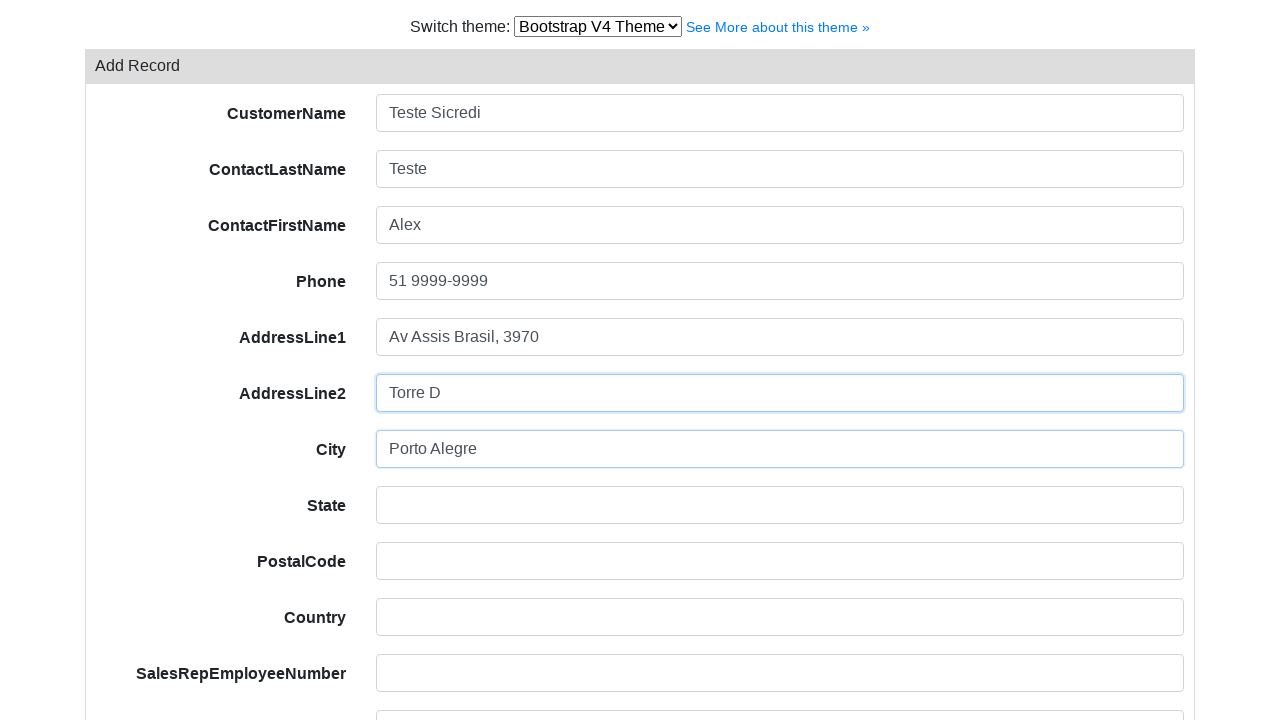

Filled state field with 'RS' on #field-state
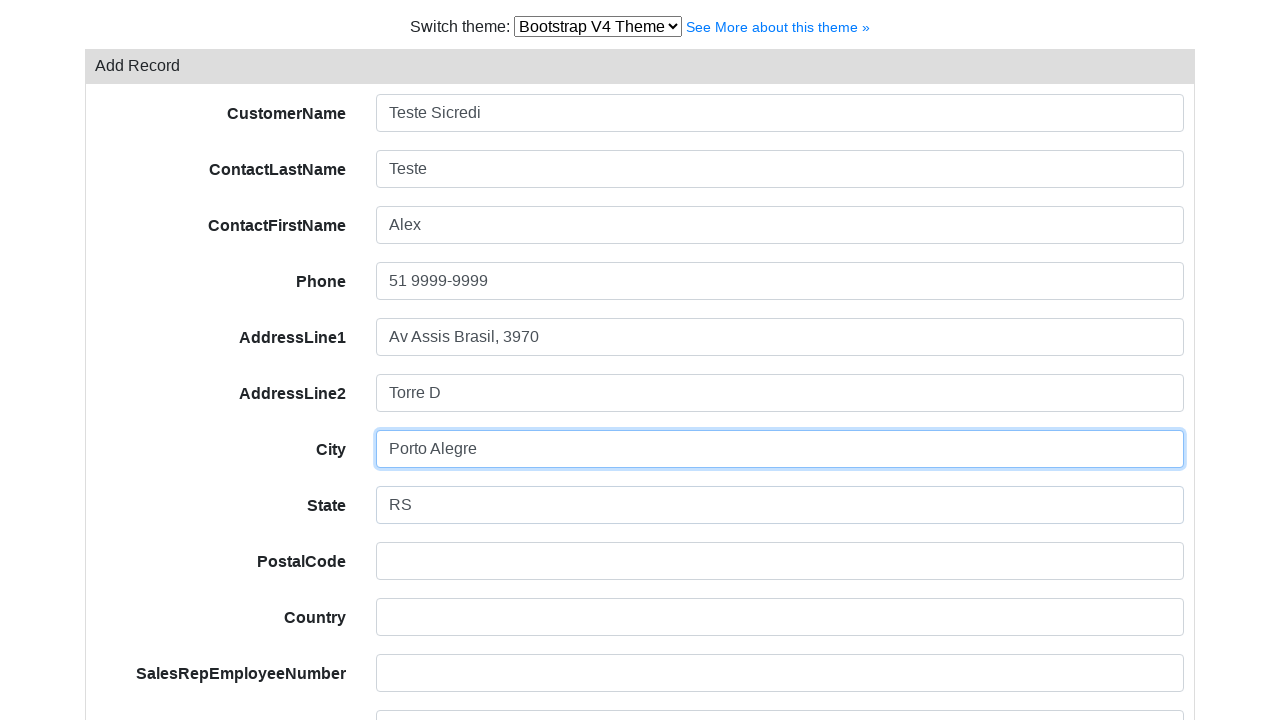

Filled postal code field with '91000-000' on #field-postalCode
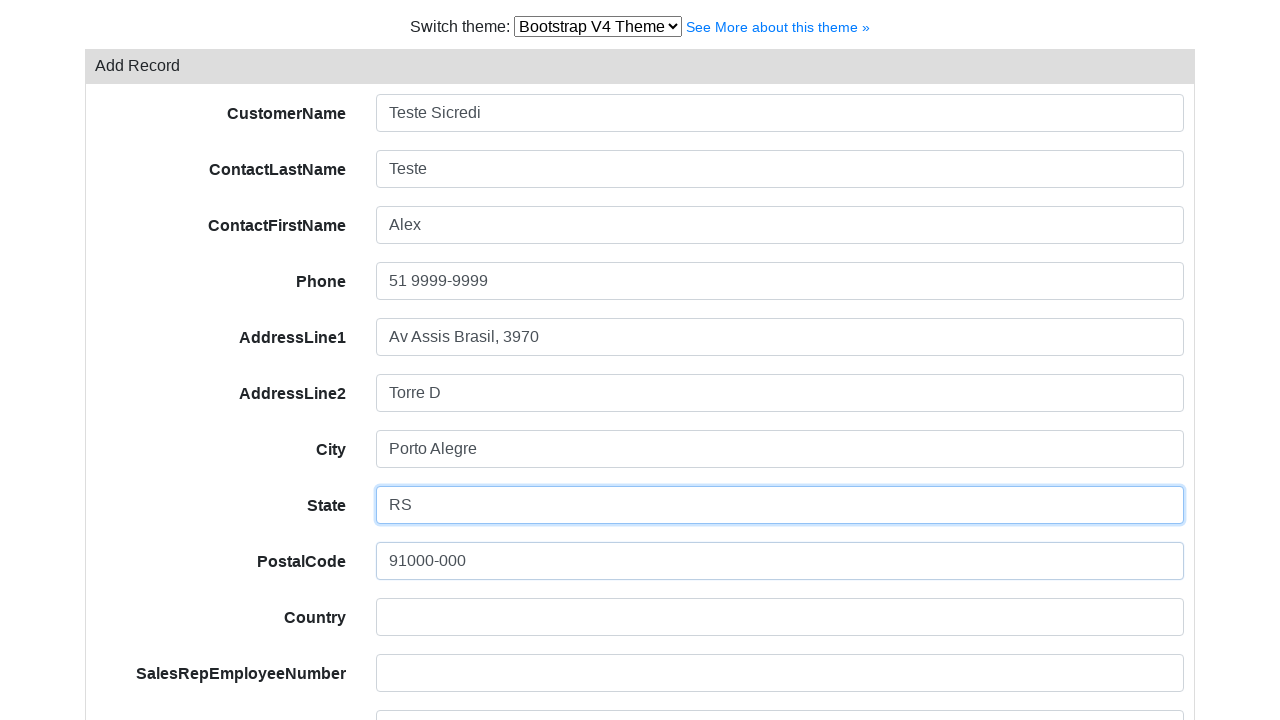

Filled country field with 'Brasil' on #field-country
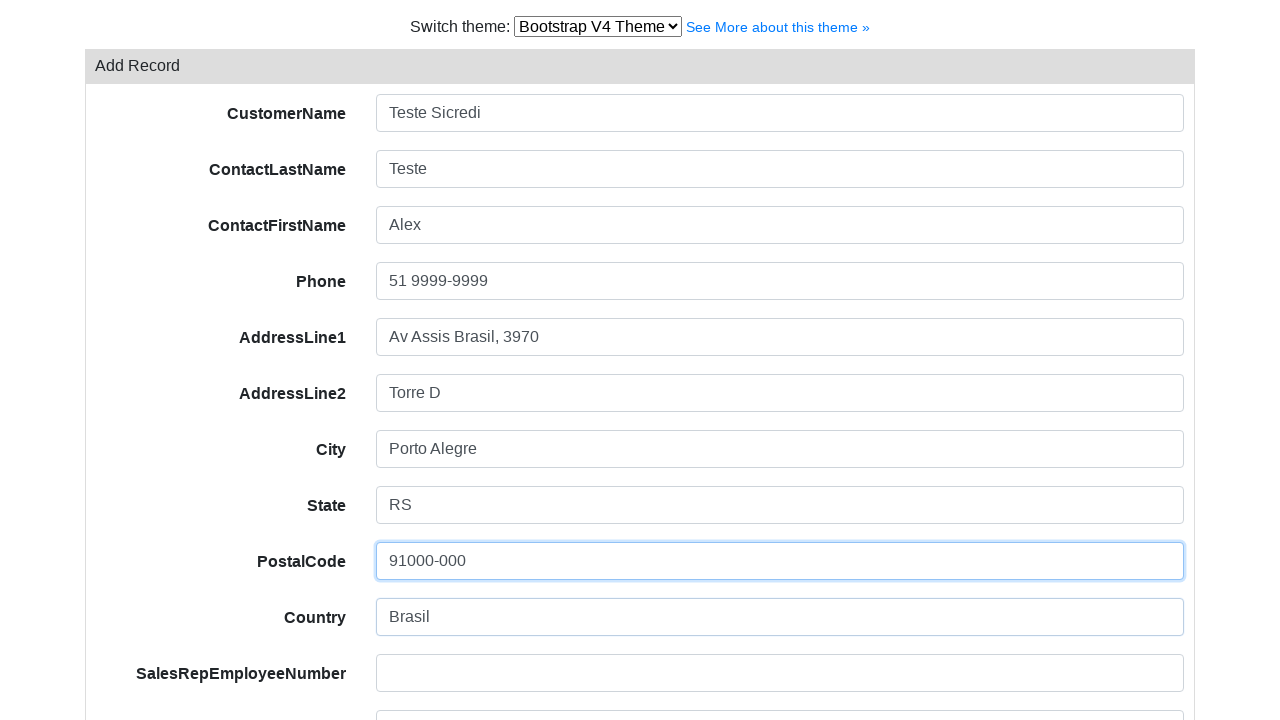

Filled sales representative employee number field with 'Fixter' on #field-salesRepEmployeeNumber
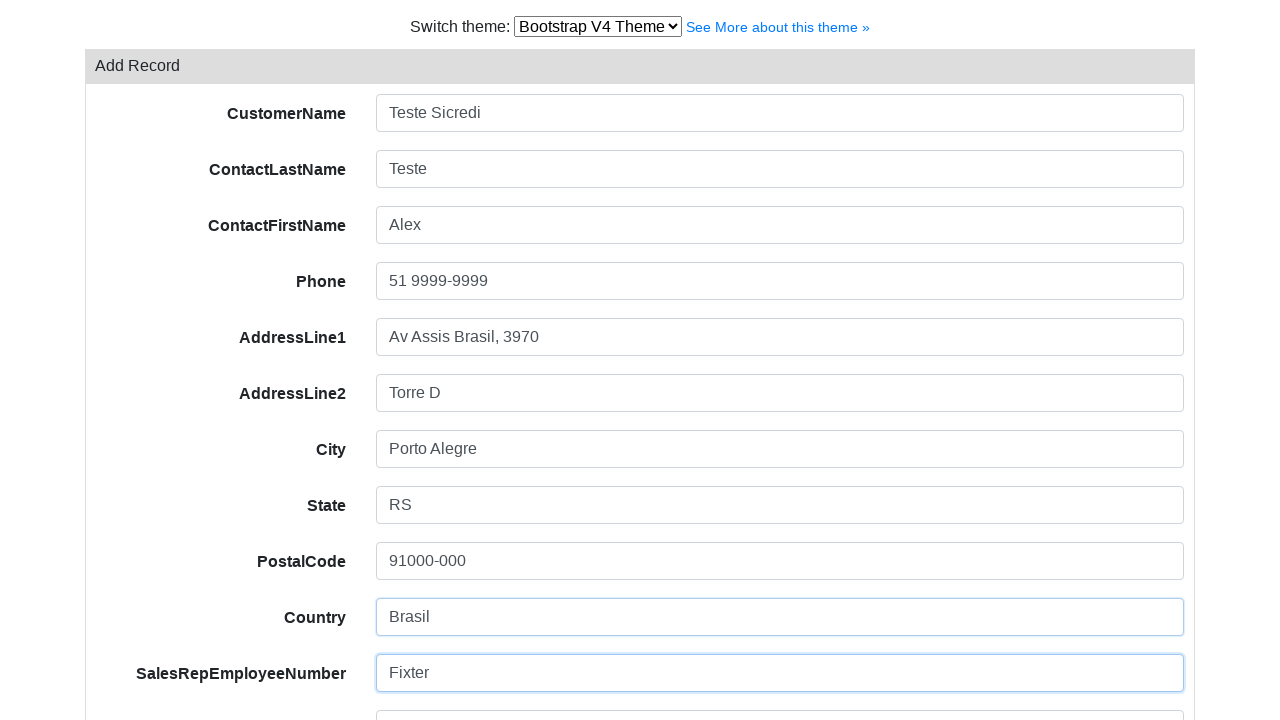

Filled credit limit field with '200' on #field-creditLimit
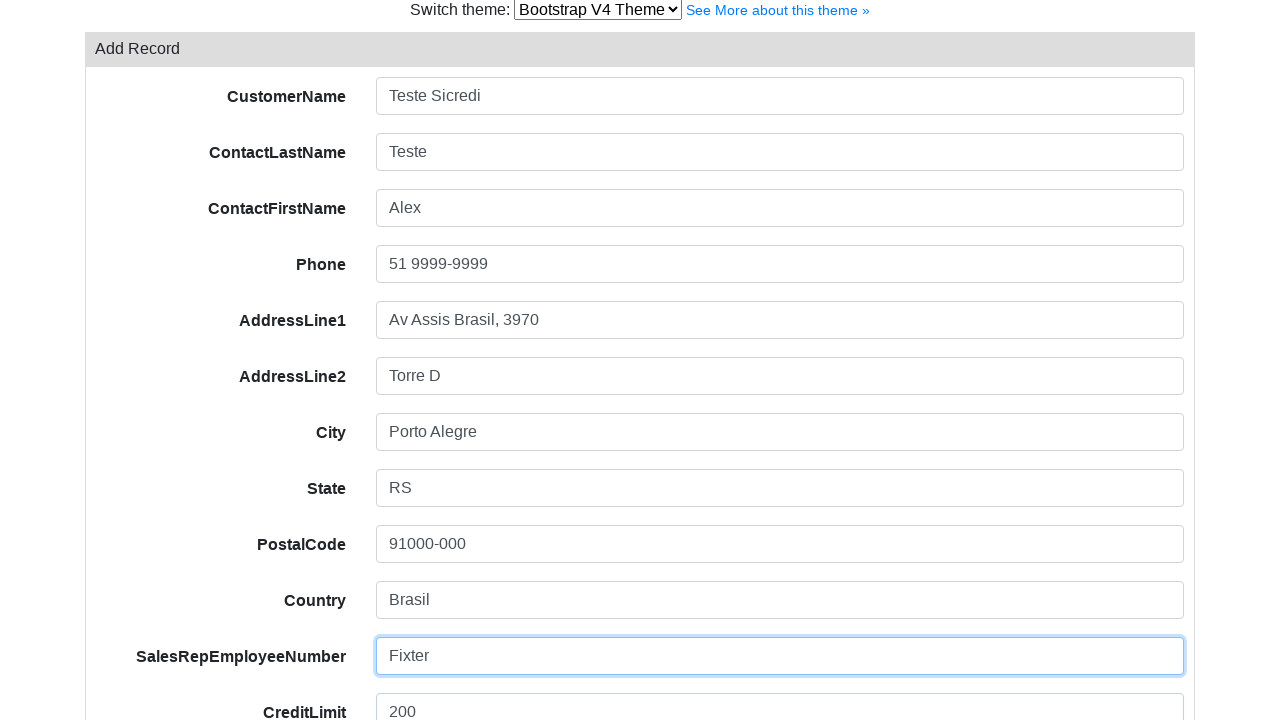

Clicked Save button to save new customer record at (152, 622) on #form-button-save
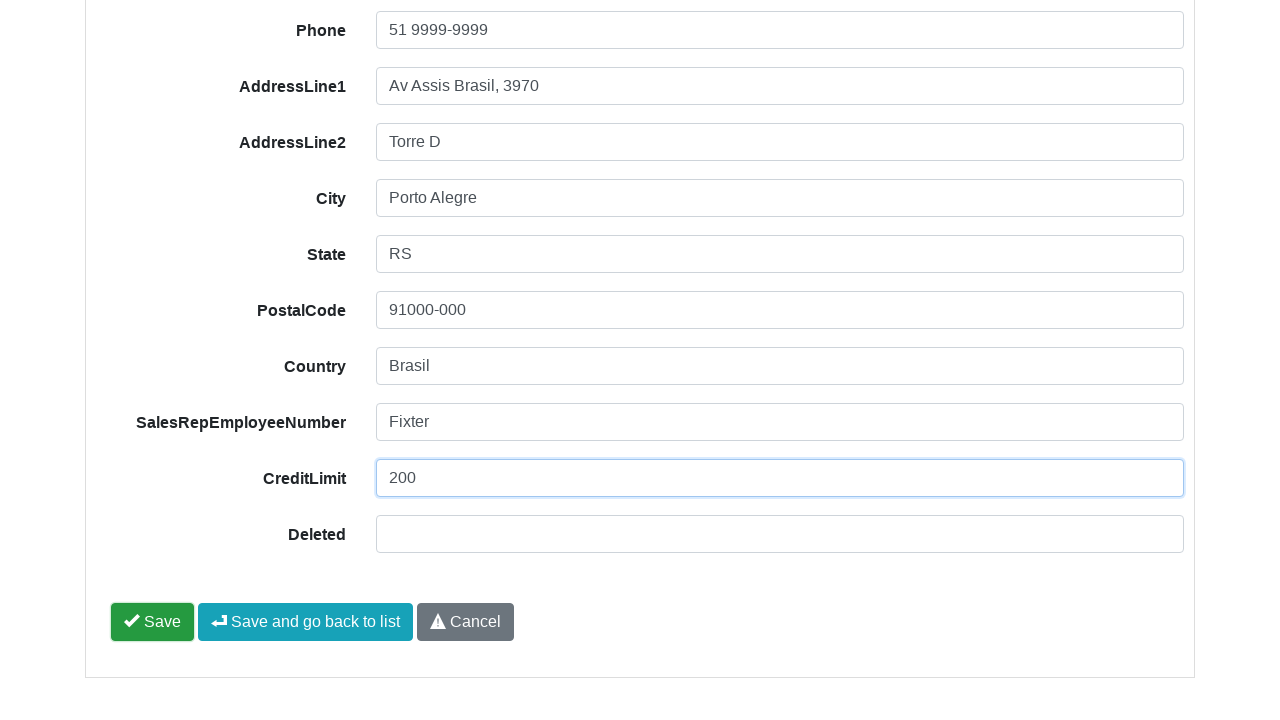

Waited for back to list link to appear
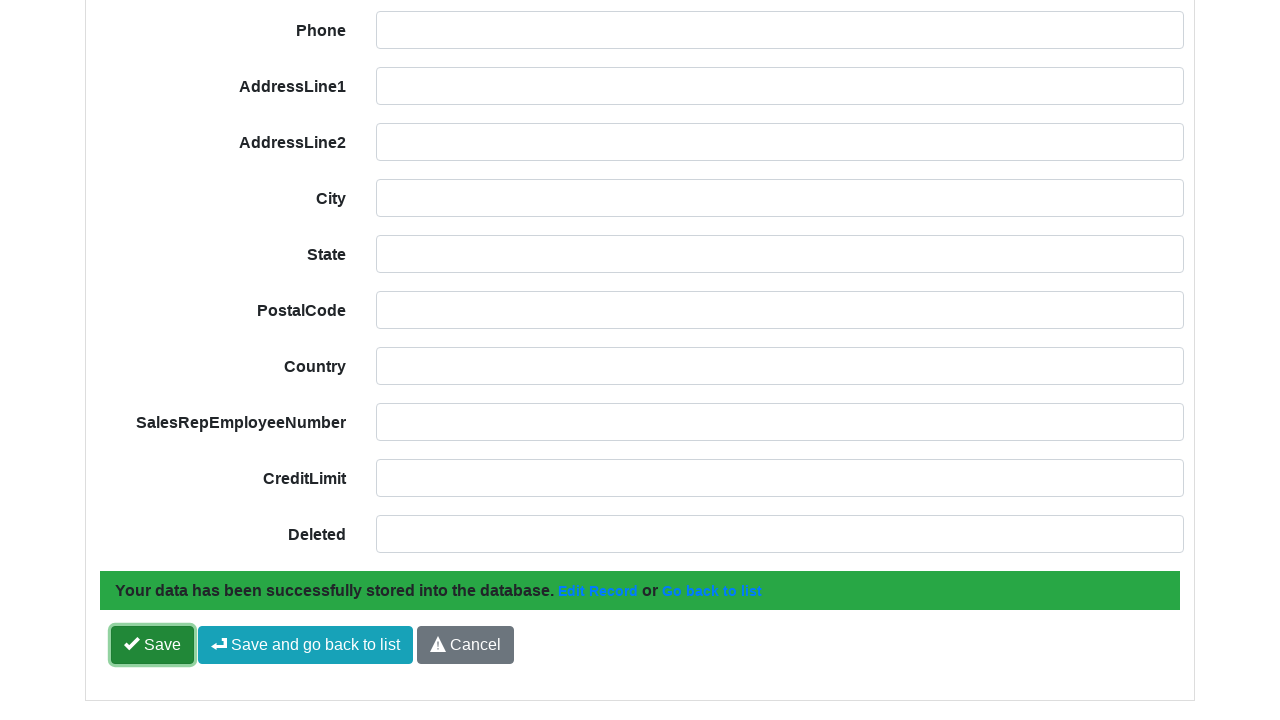

Clicked back to list link to return to customer list at (712, 593) on a[href='/v1.x/demo/my_boss_is_in_a_hurry/bootstrap-v4/']
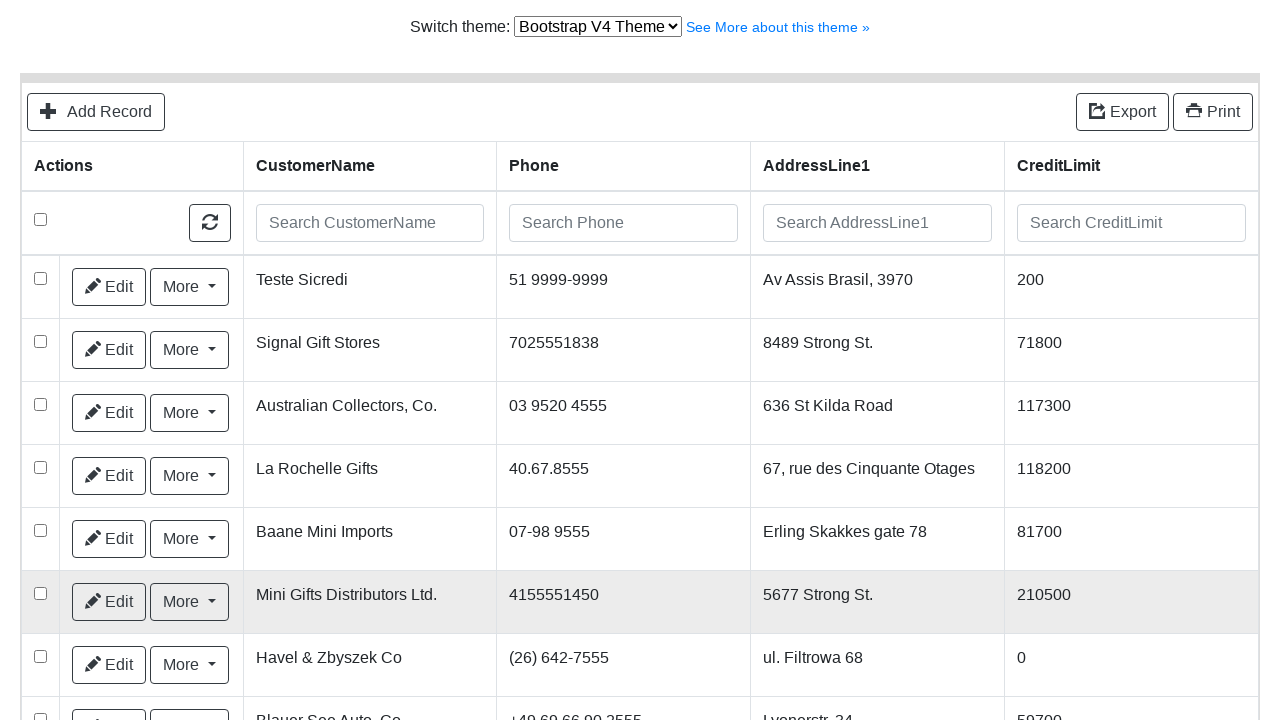

Waited for customer name search field to appear
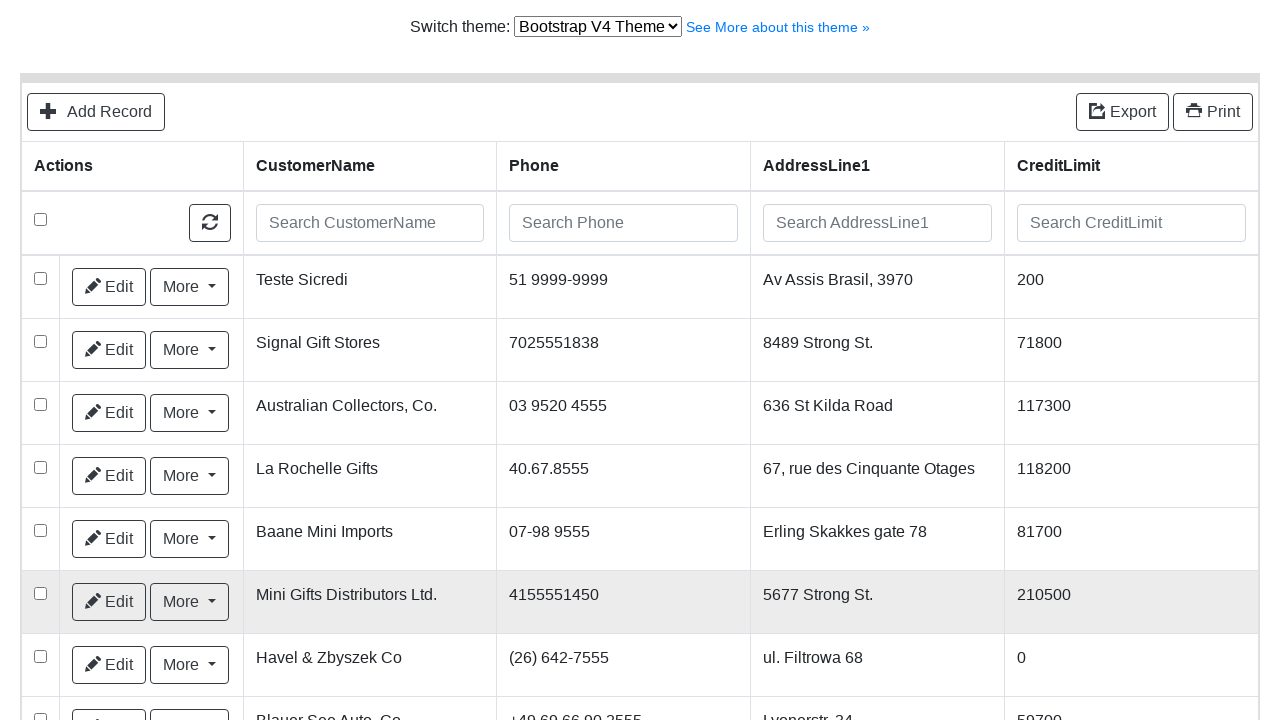

Searched for created customer record 'Teste Sicredi' on input[name='customerName']
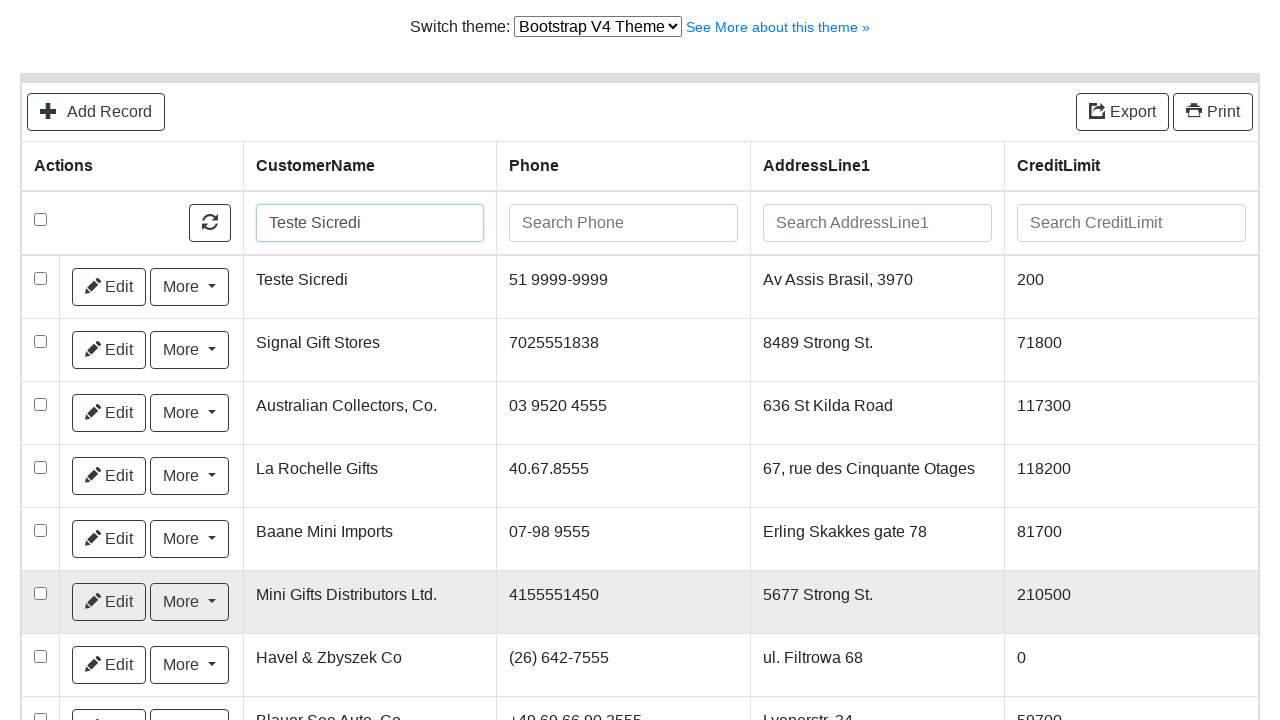

Selected checkbox for the found customer record at (40, 278) on input[type='checkbox'].select-row
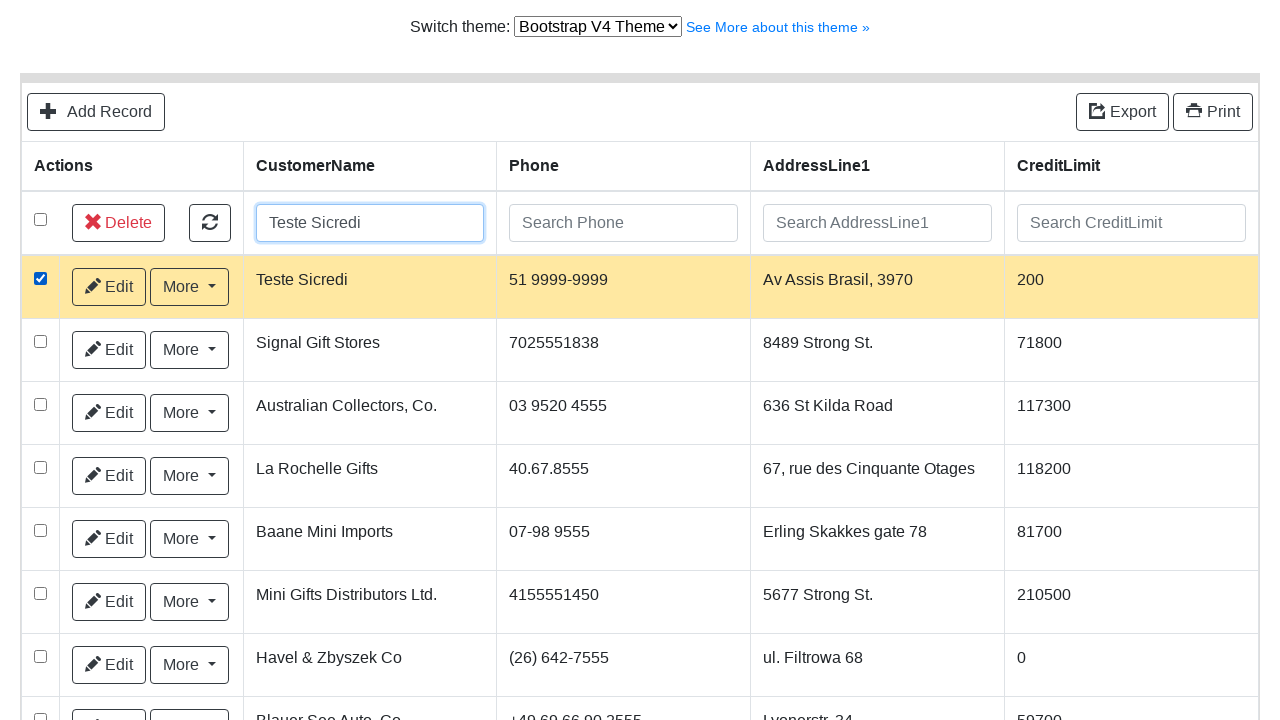

Clicked delete selected button to initiate deletion at (118, 223) on .delete-selected-button
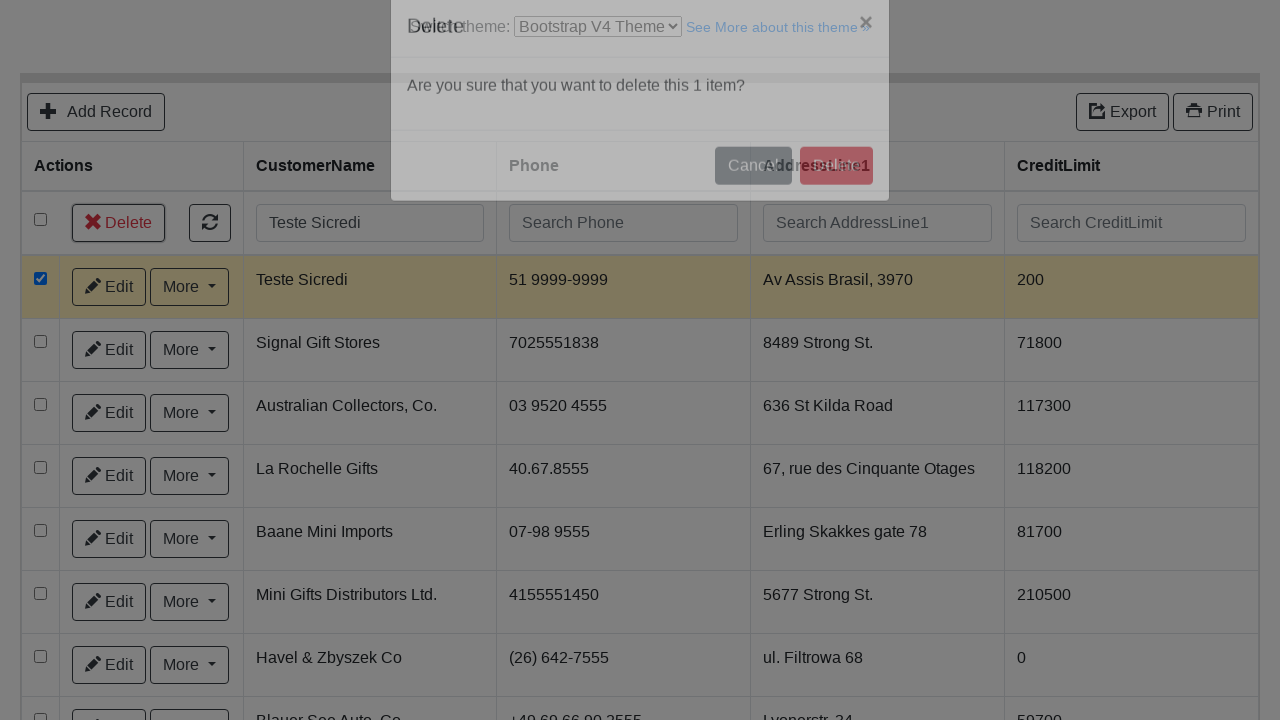

Confirmed deletion by clicking confirmation button at (836, 200) on .delete-multiple-confirmation-button
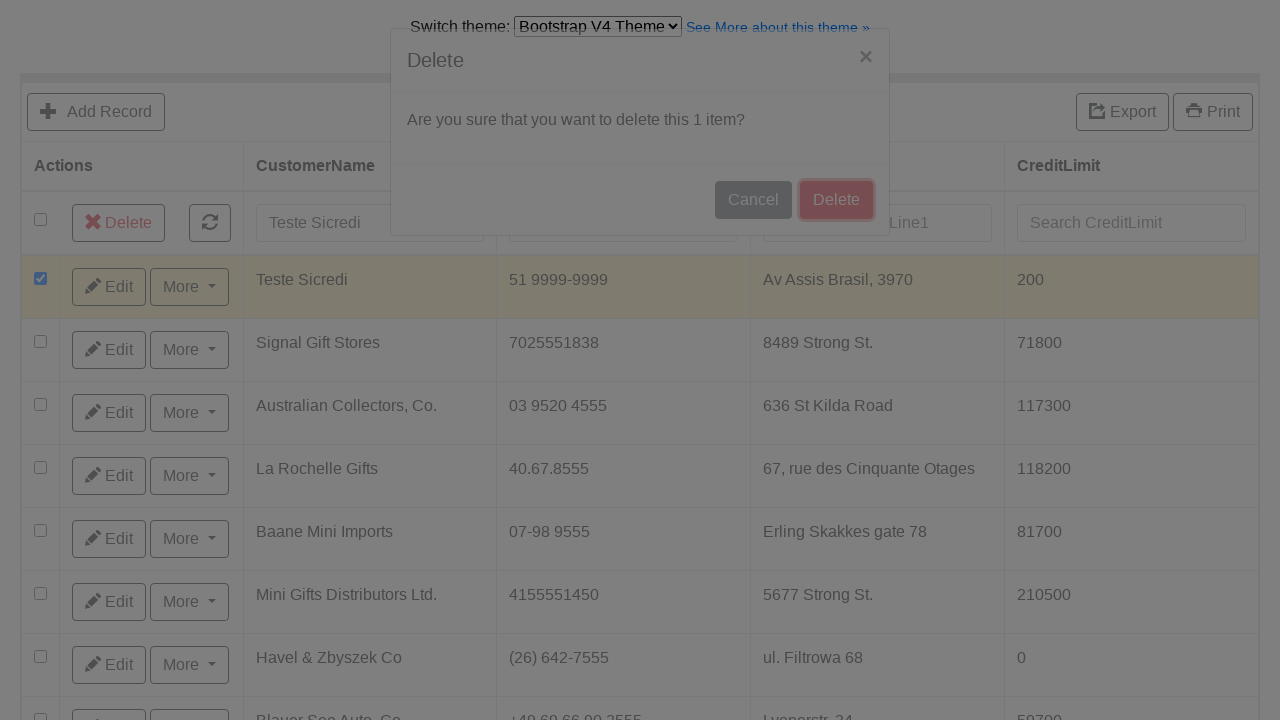

Verified success message appeared confirming record deletion
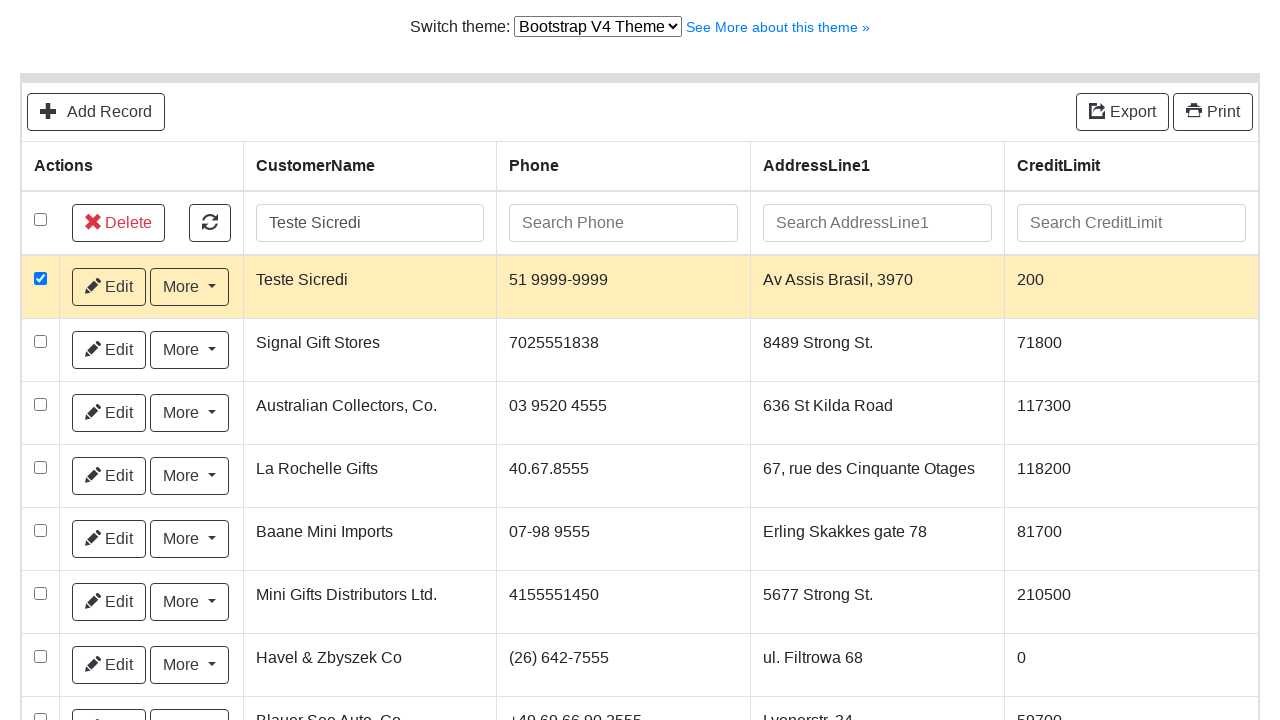

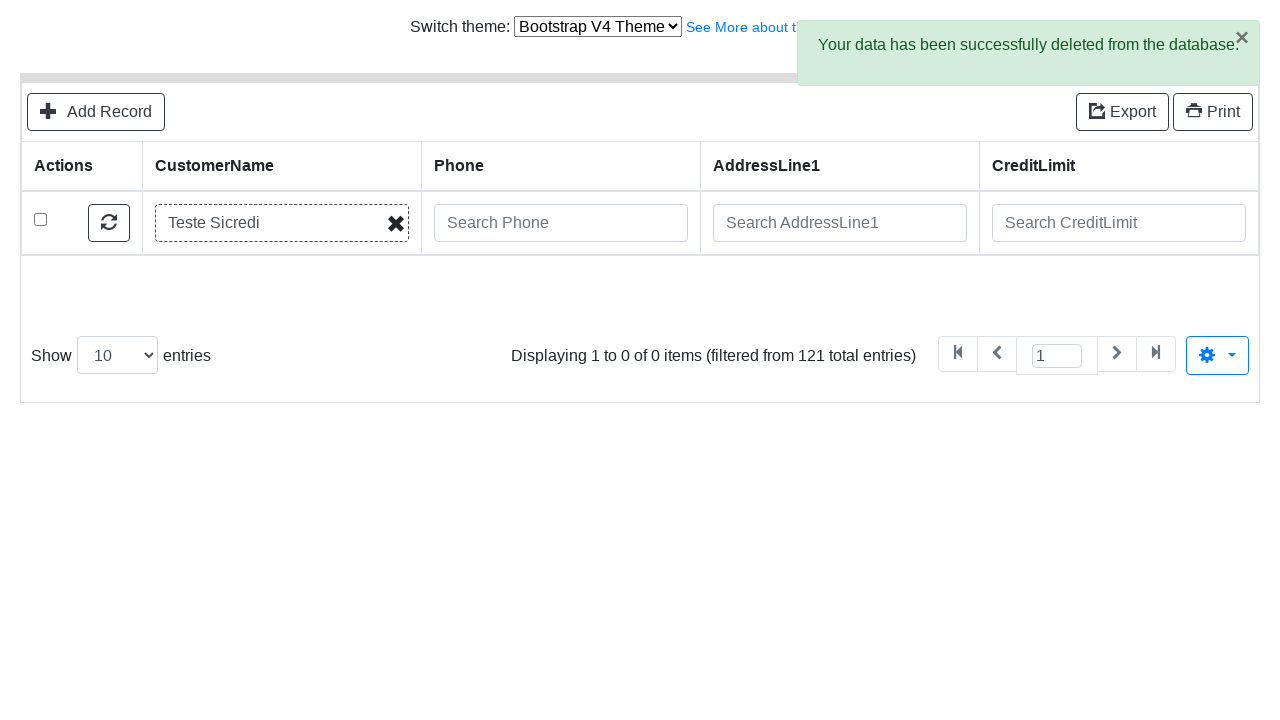